Navigates to the Pro Kabaddi League standings page and verifies that the standings content loads properly.

Starting URL: https://www.prokabaddi.com/standings

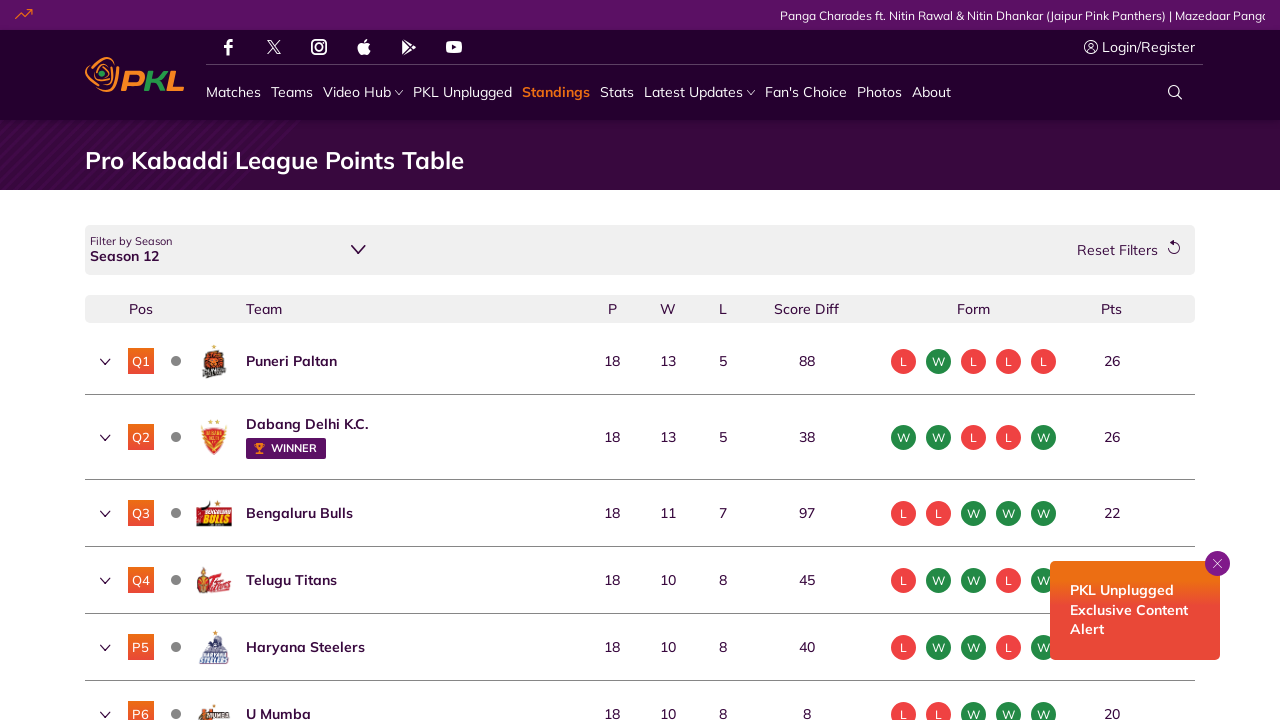

Waited for standings page header row to load
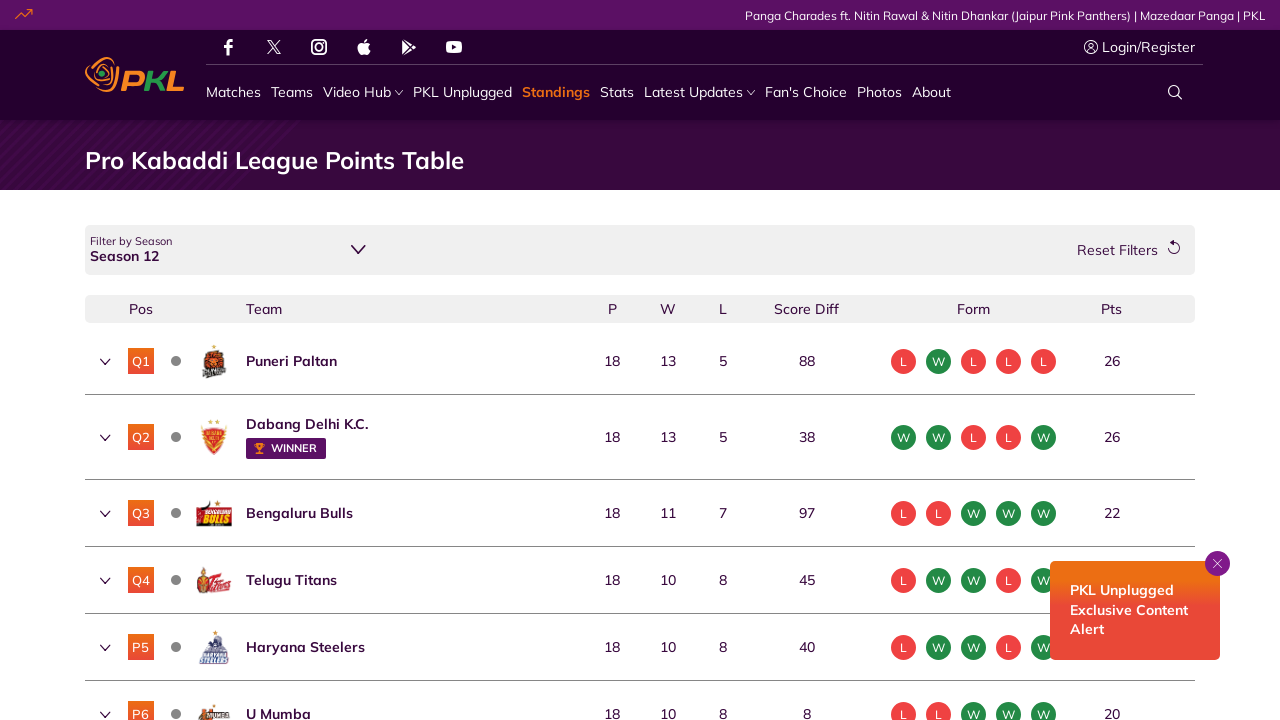

Verified count elements are present in standings table
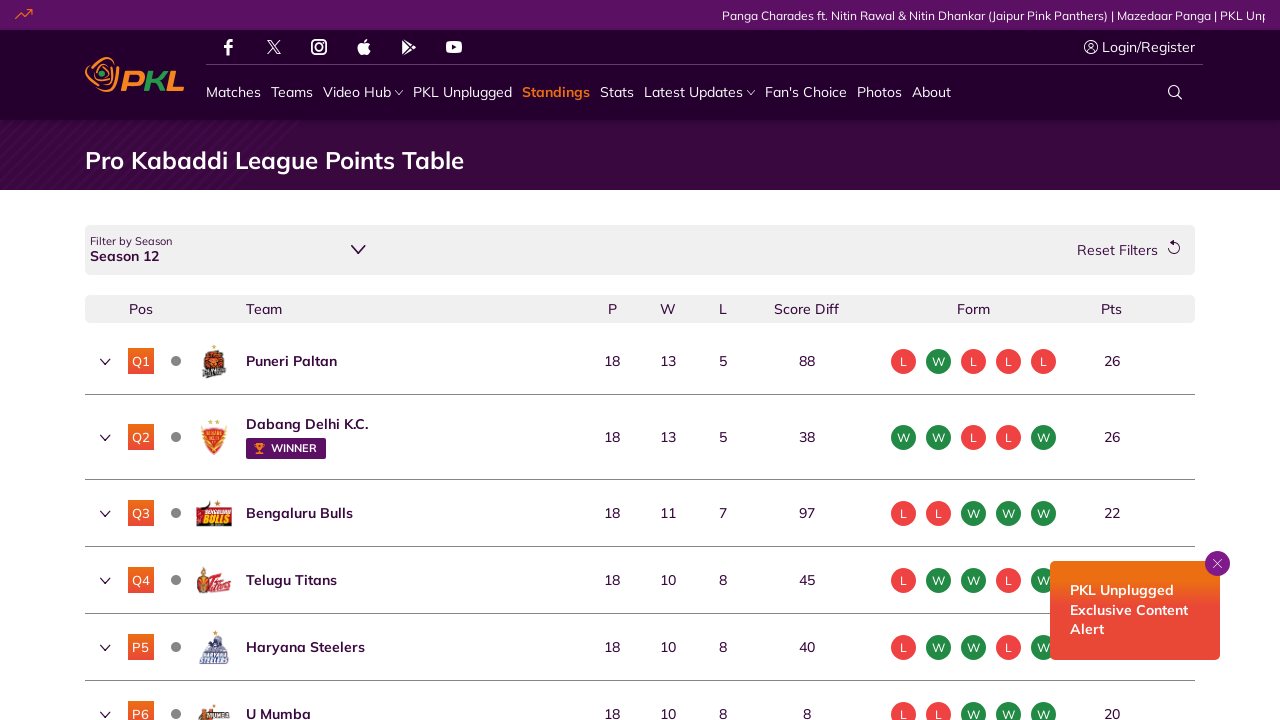

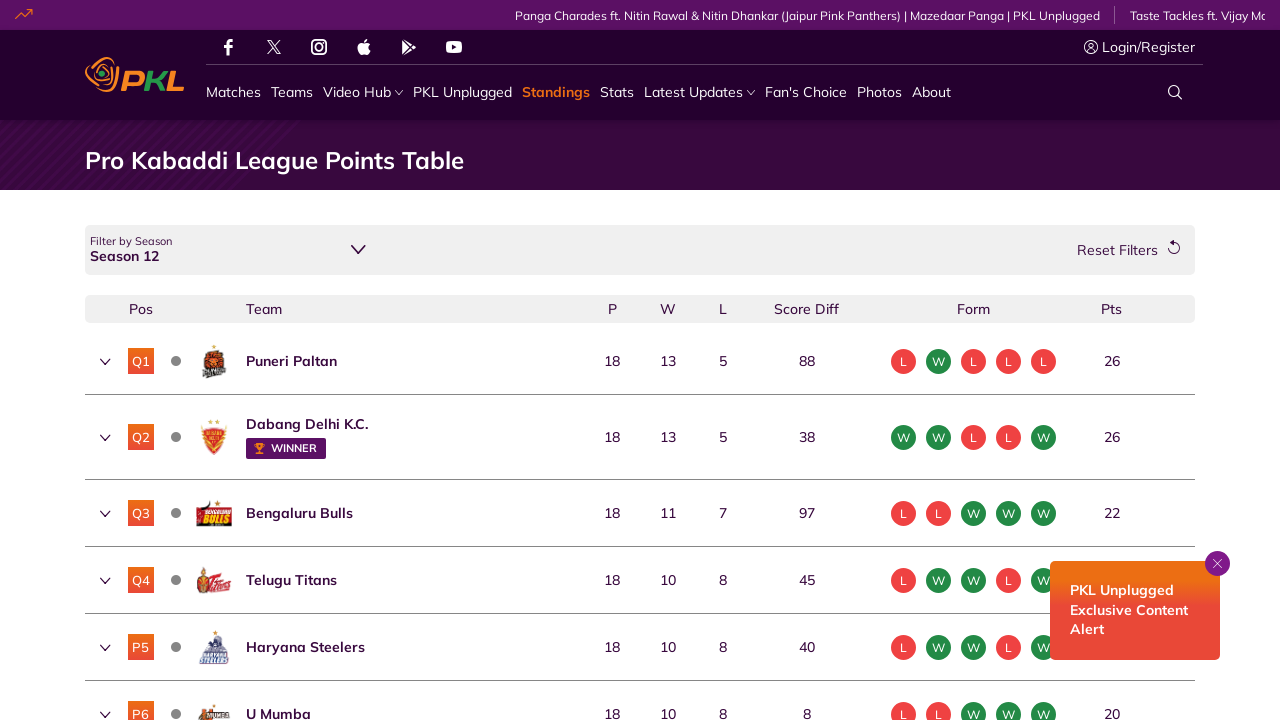